Tests drag and drop functionality on jQuery UI demo page by dragging an element and dropping it onto a target element, then performs a right-click context menu action on a link.

Starting URL: https://jqueryui.com/droppable/

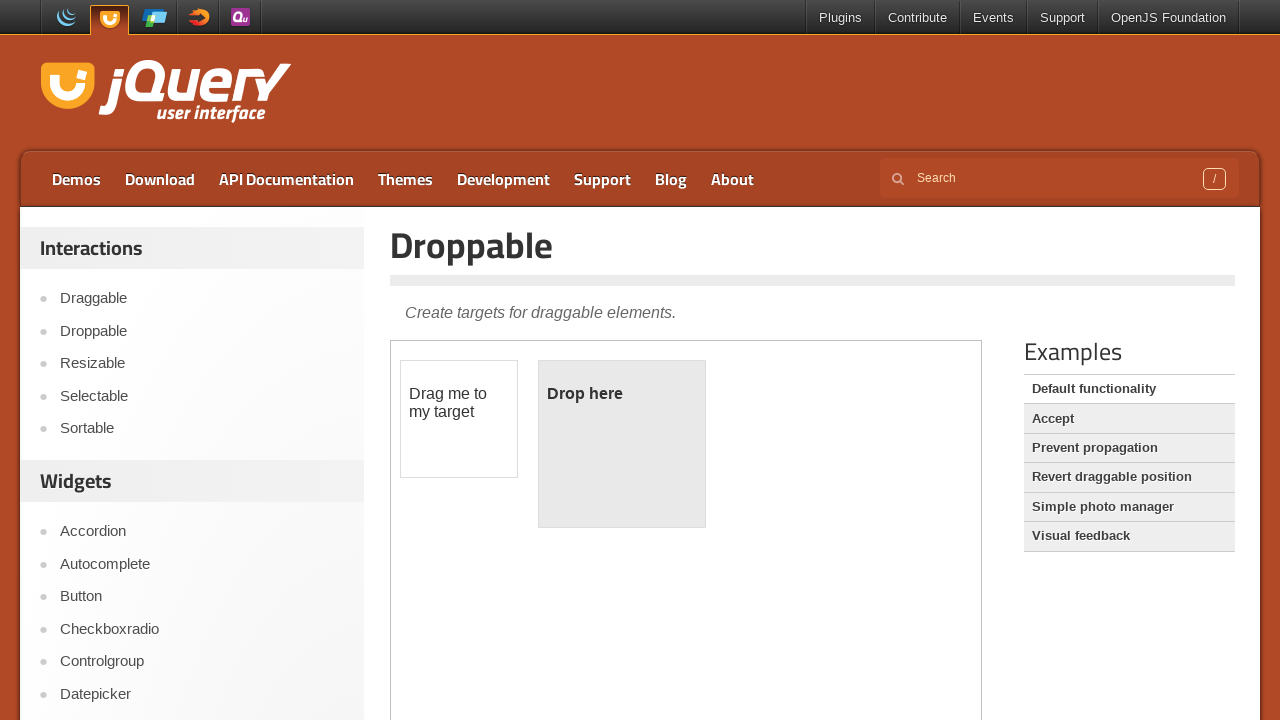

Located iframe containing drag and drop demo
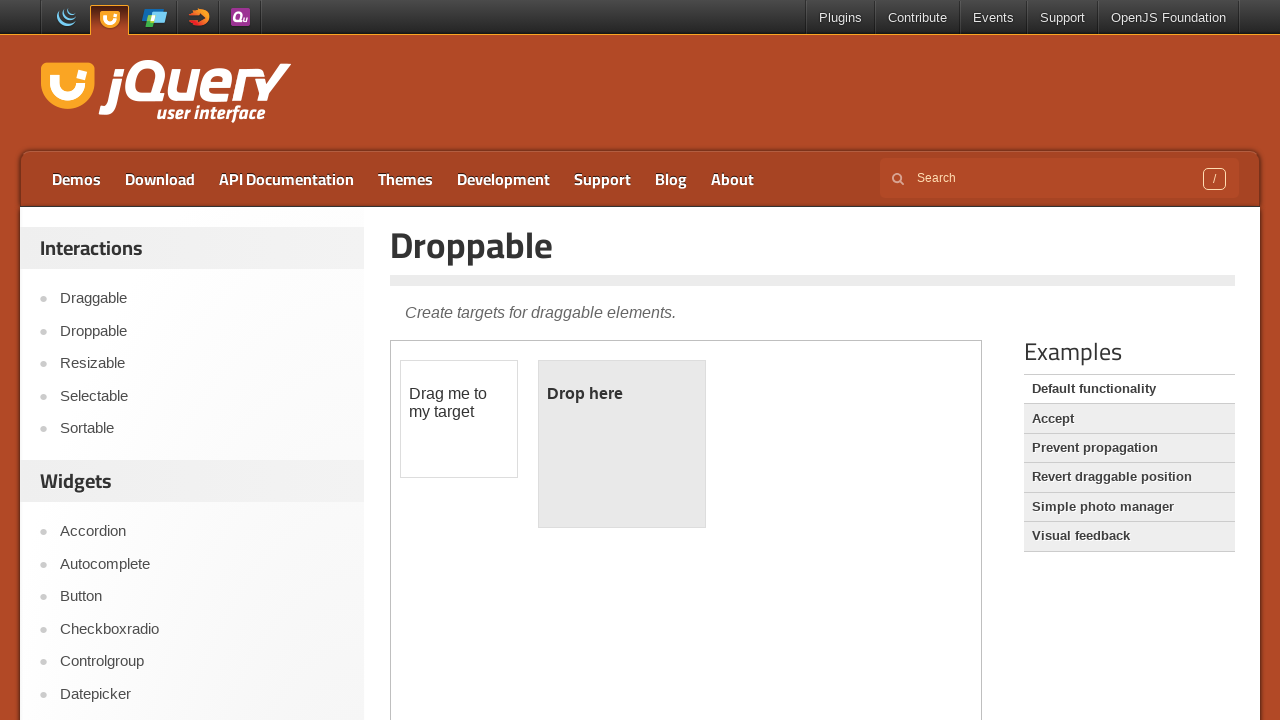

Located draggable element within iframe
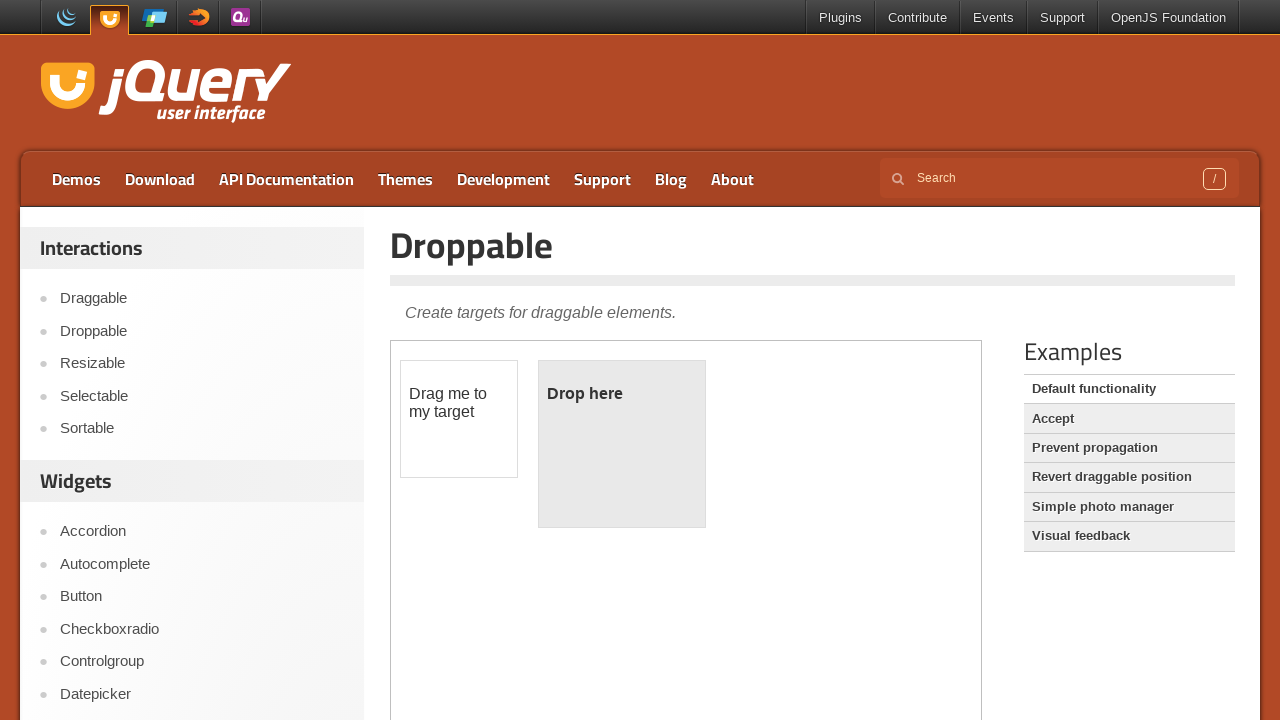

Located droppable target element within iframe
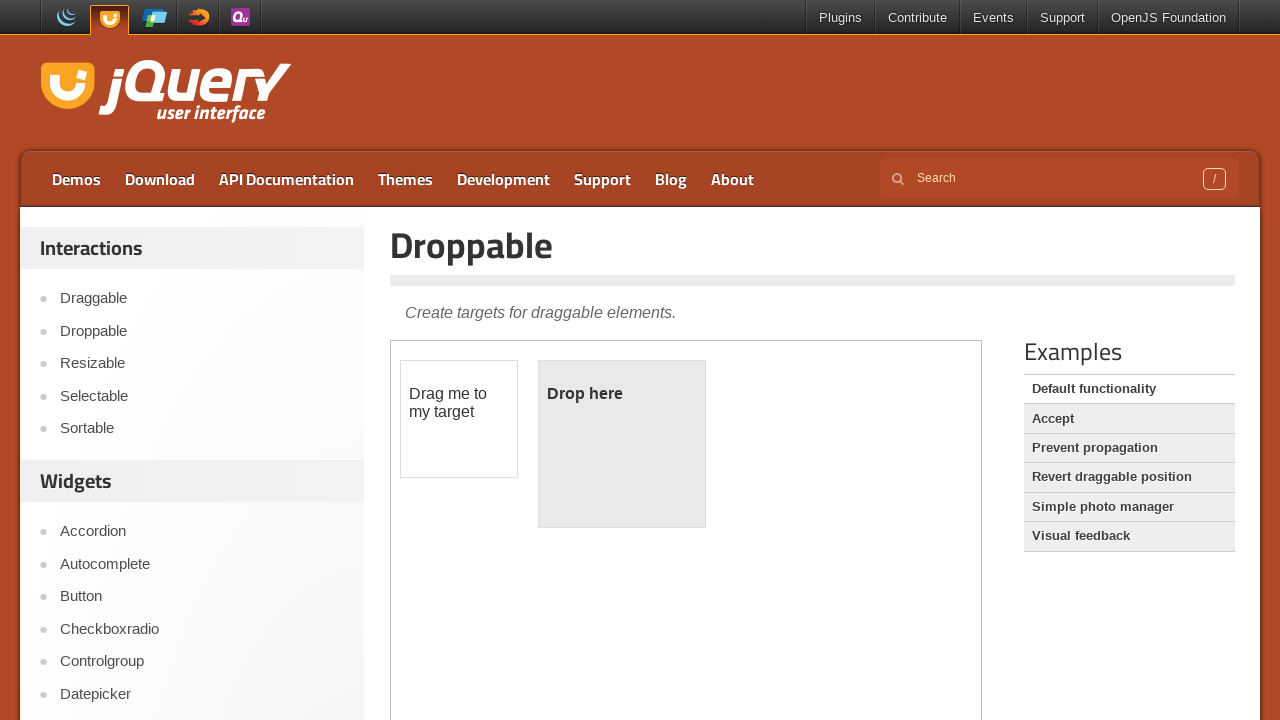

Dragged element onto droppable target at (622, 444)
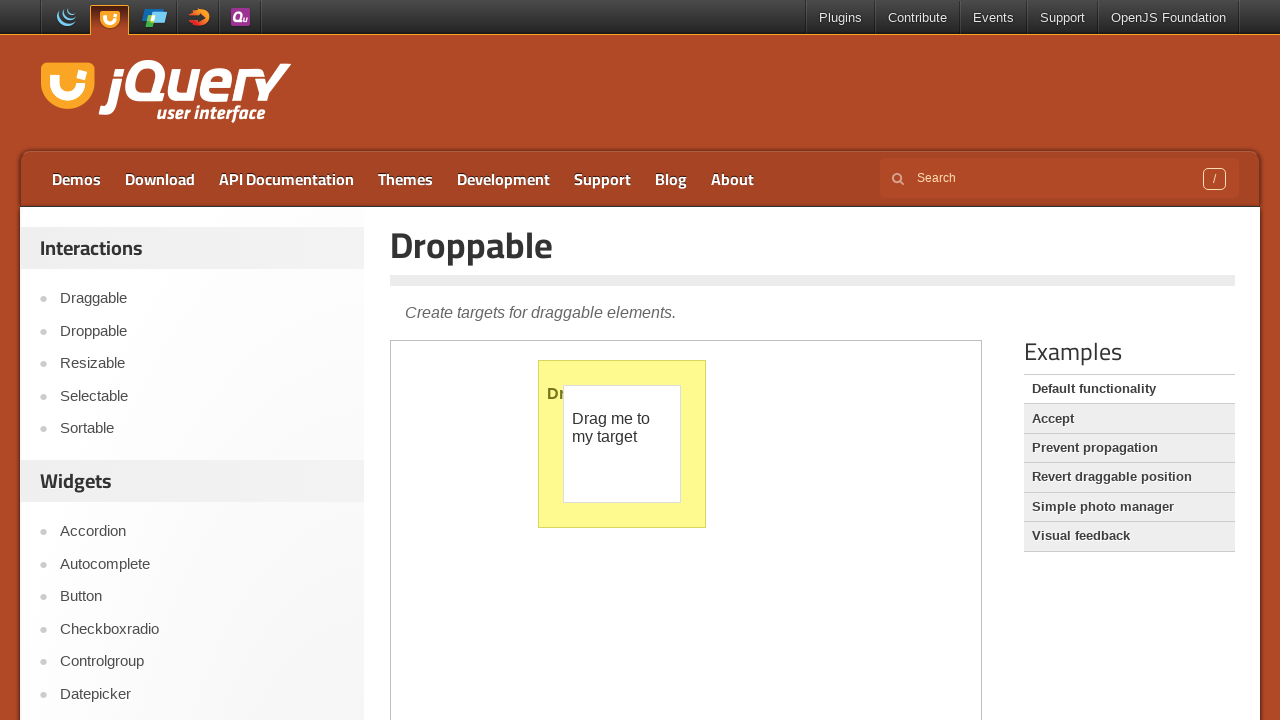

Right-clicked on Draggable link to open context menu at (1129, 477) on a:has-text('Draggable')
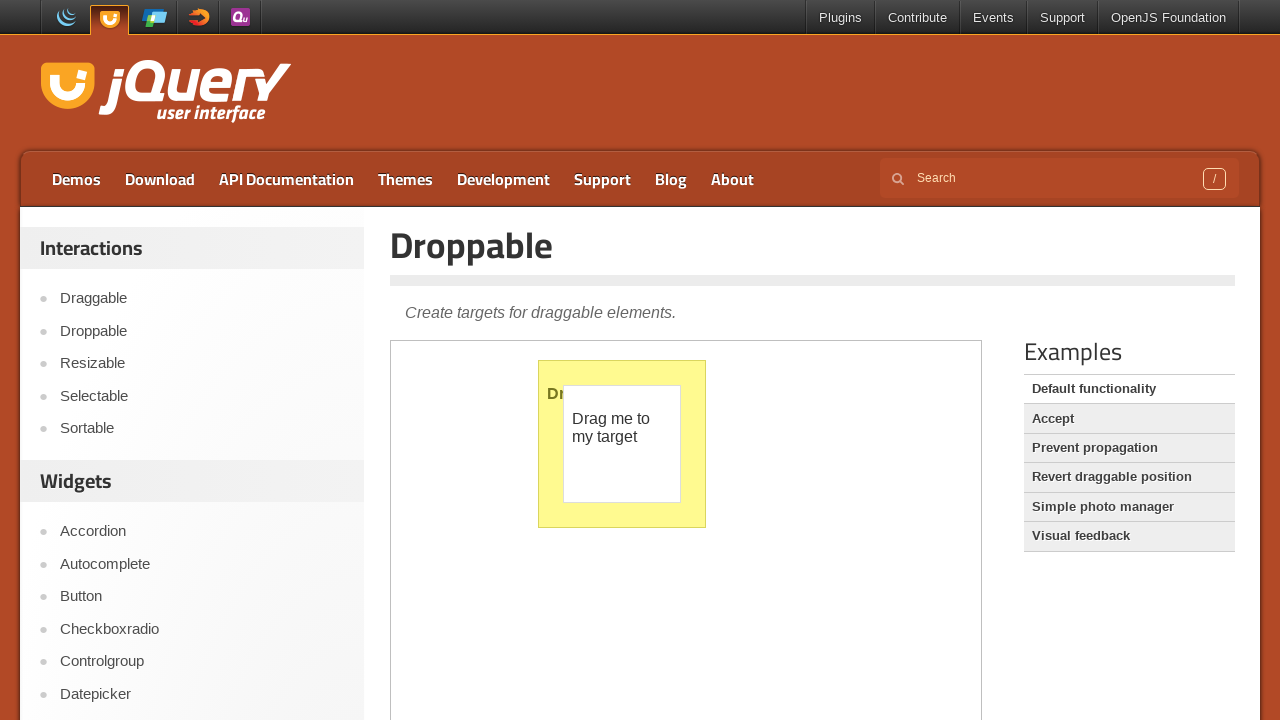

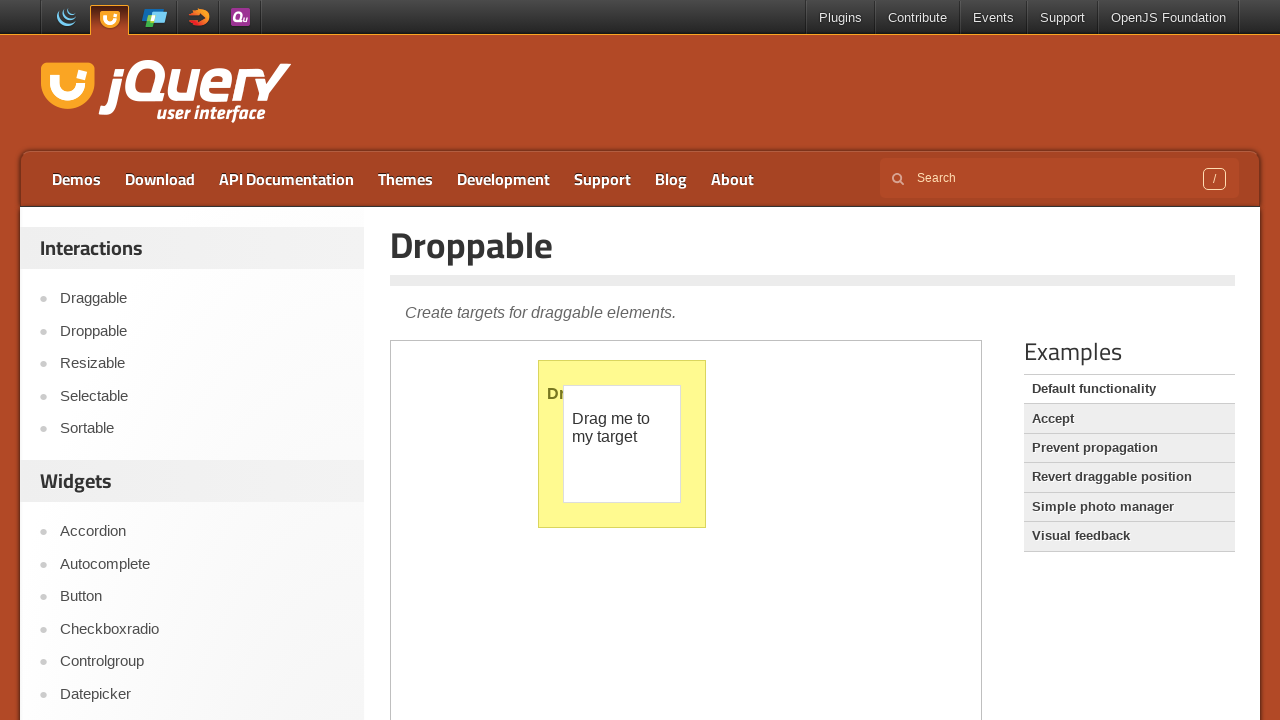